Tests clicking a JS Confirm button and dismissing (Cancel) the confirm dialog

Starting URL: https://the-internet.herokuapp.com/javascript_alerts

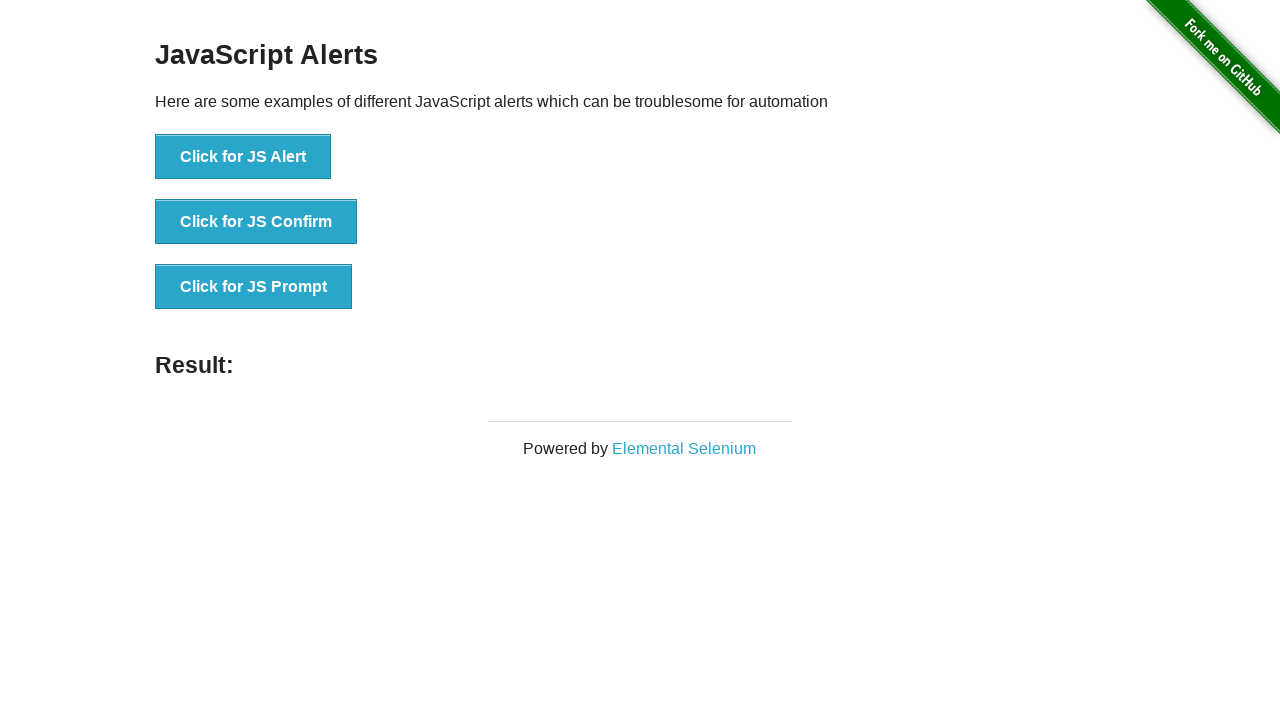

Set up dialog handler to dismiss confirm dialog
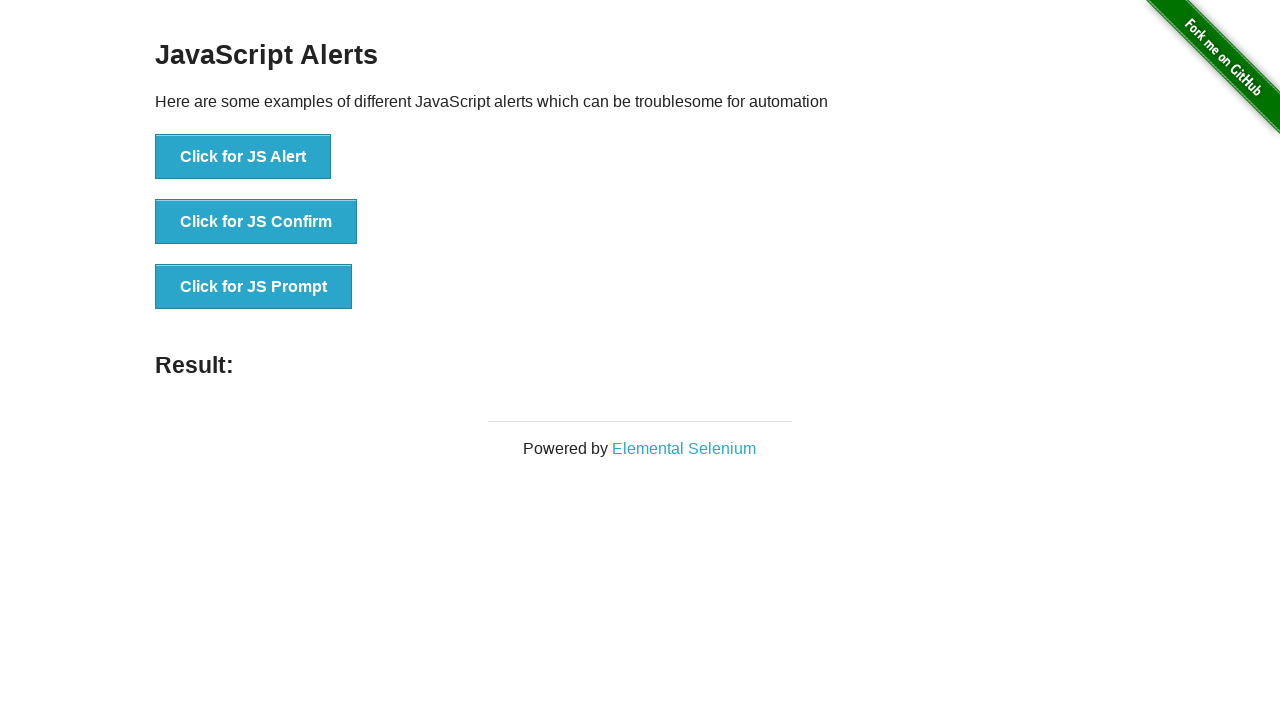

Clicked JS Confirm button at (256, 222) on xpath=//button[text()='Click for JS Confirm']
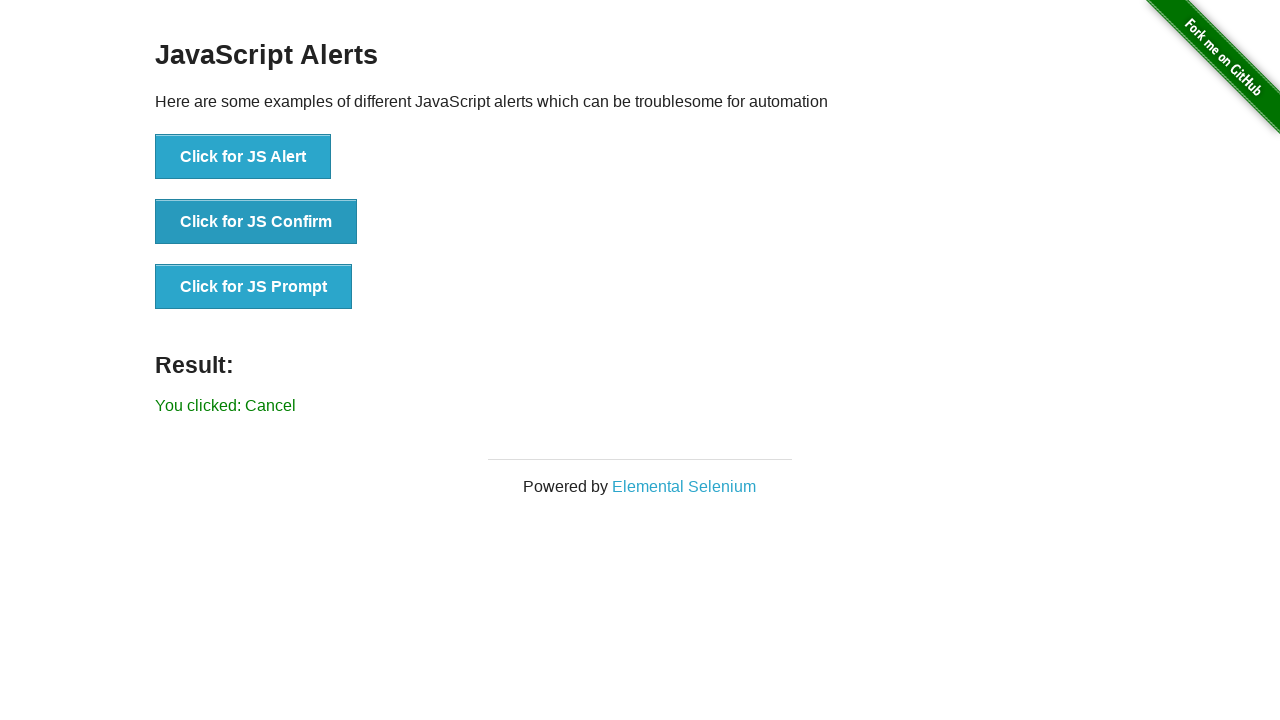

Confirm dialog dismissed and result element loaded
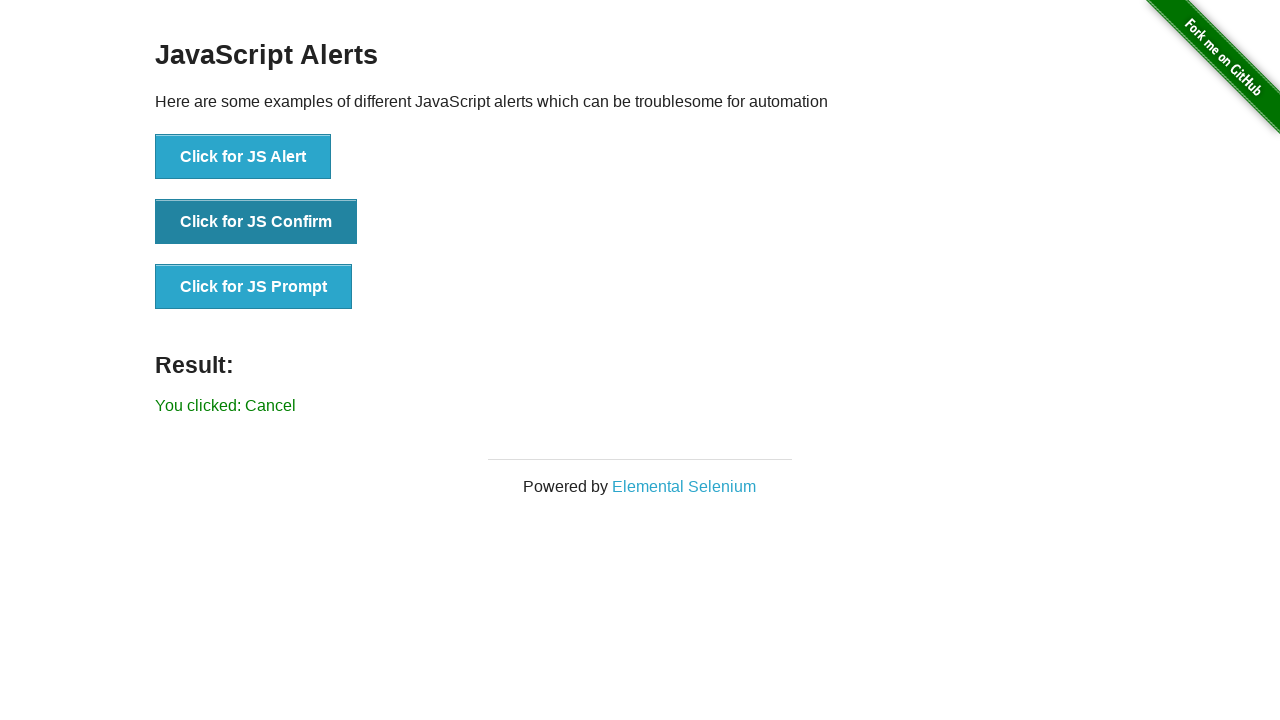

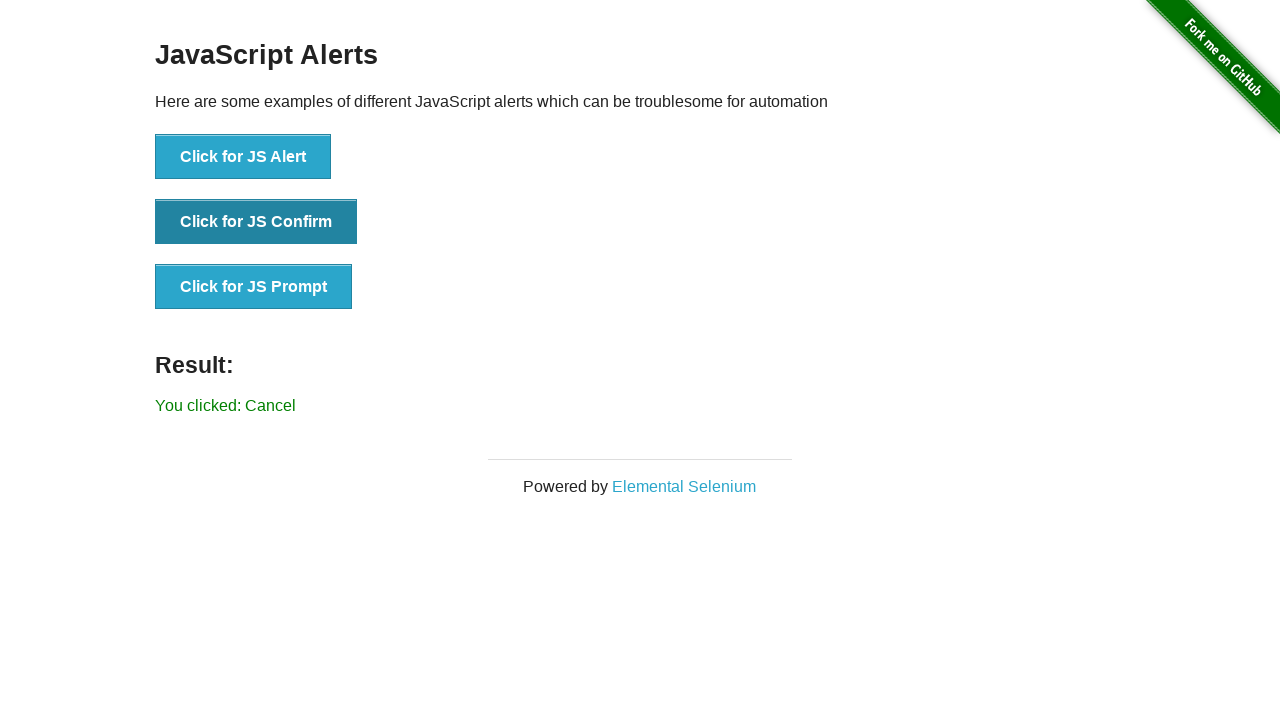